Fills a text box form with name, email, address and password fields

Starting URL: https://www.tutorialspoint.com/selenium/practice/selenium_automation_practice.php

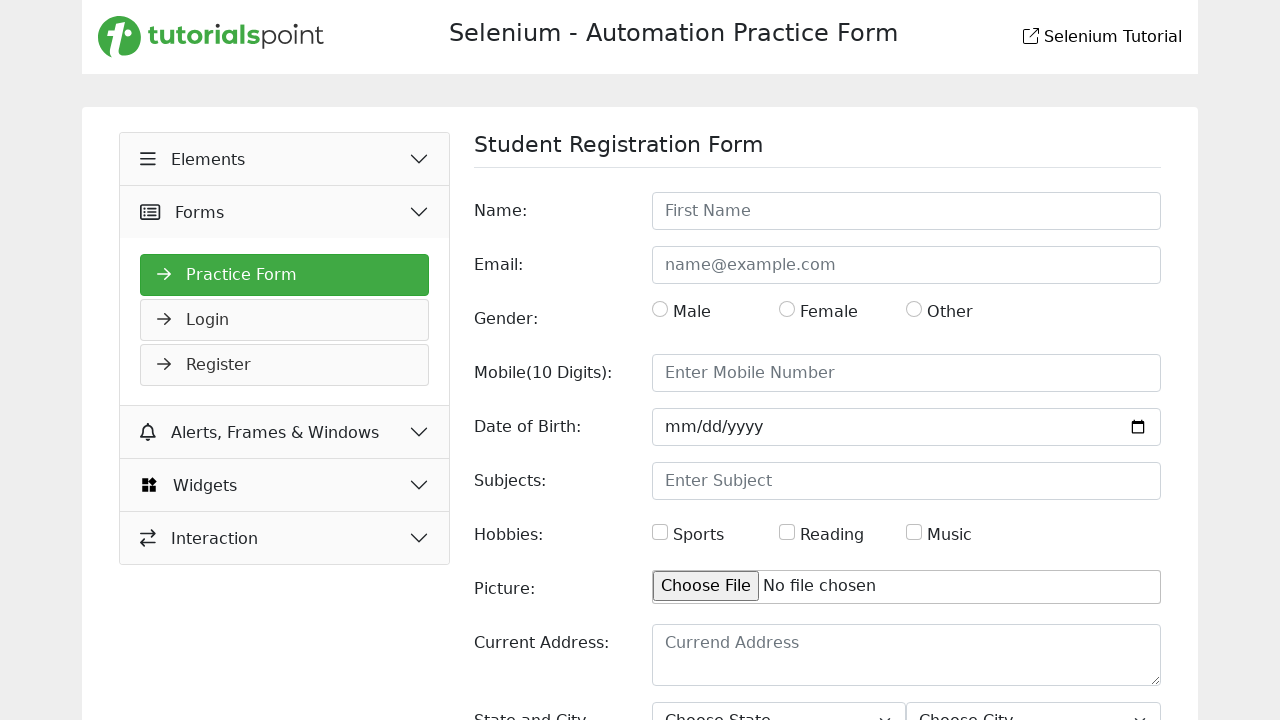

Clicked on Elements button at (285, 159) on xpath=//button[normalize-space()='Elements']
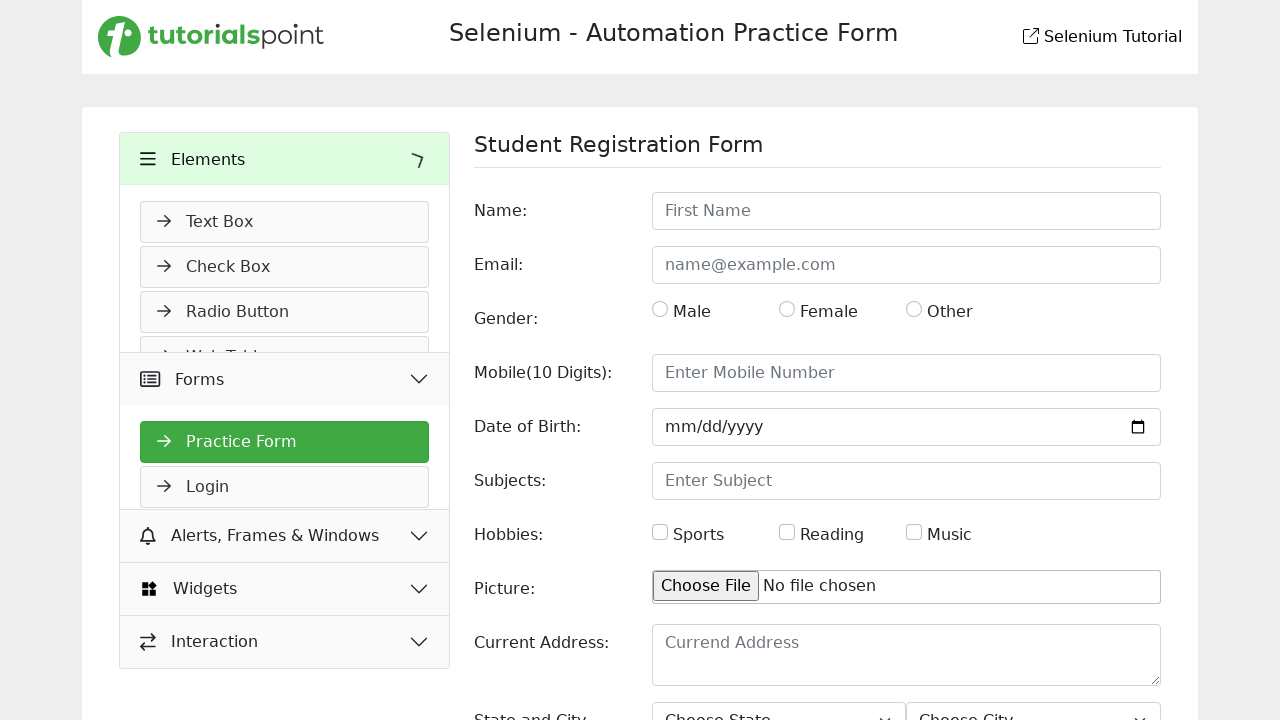

Clicked on Text Box link at (285, 222) on xpath=//a[normalize-space()='Text Box']
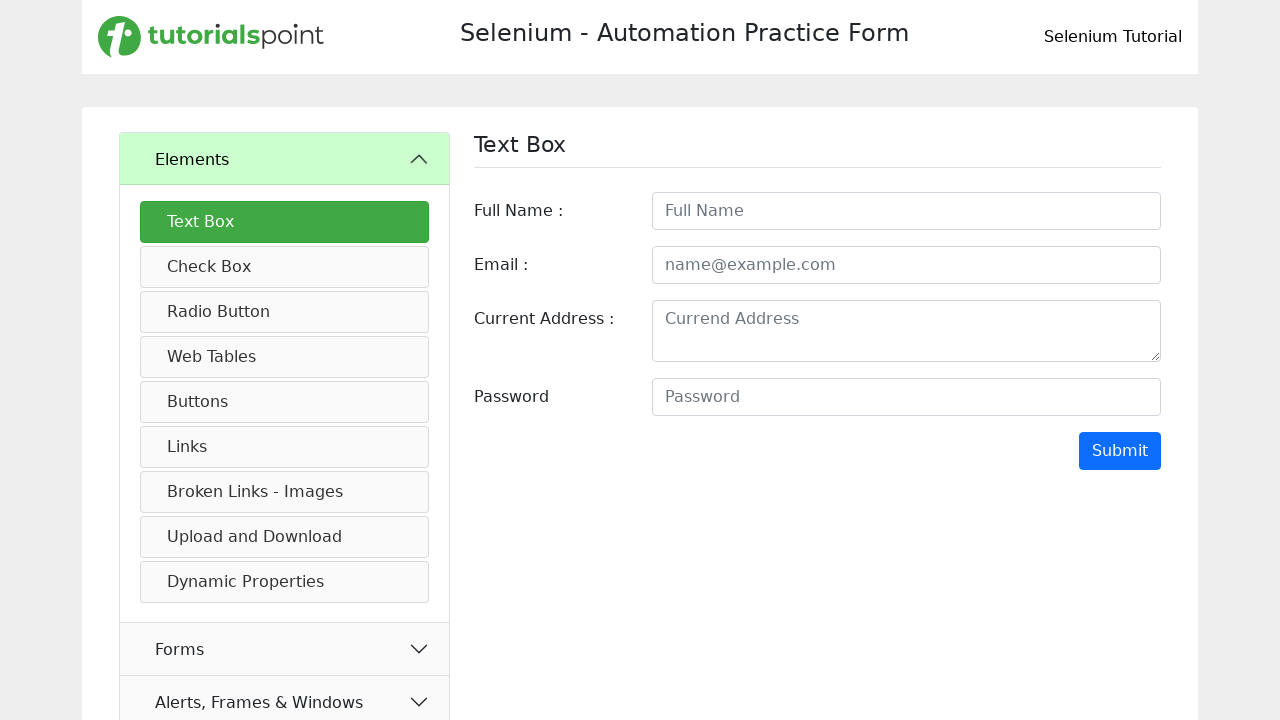

Filled fullname field with 'Gowthamm' on #fullname
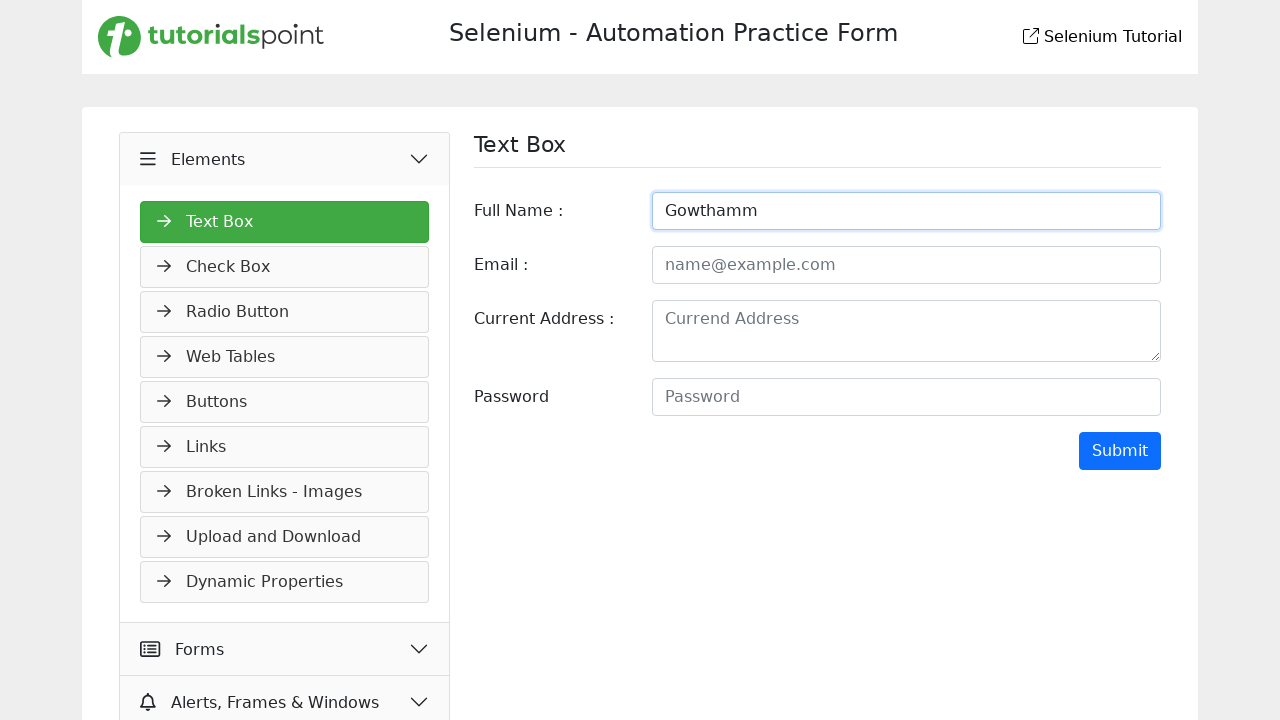

Filled email field with 'gowthamebi@gmail.com' on //input[@id='email']
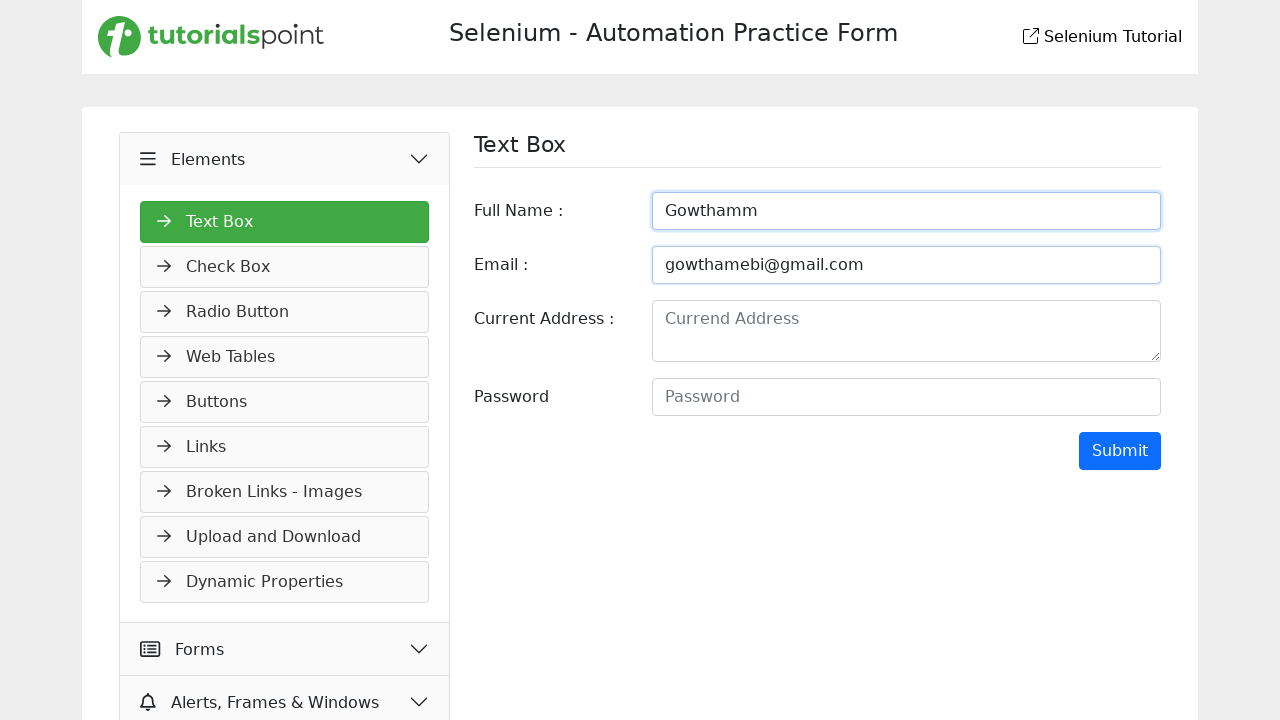

Filled address field with '533,meel srteet,thanjavur,600007.' on //textarea[@id='address']
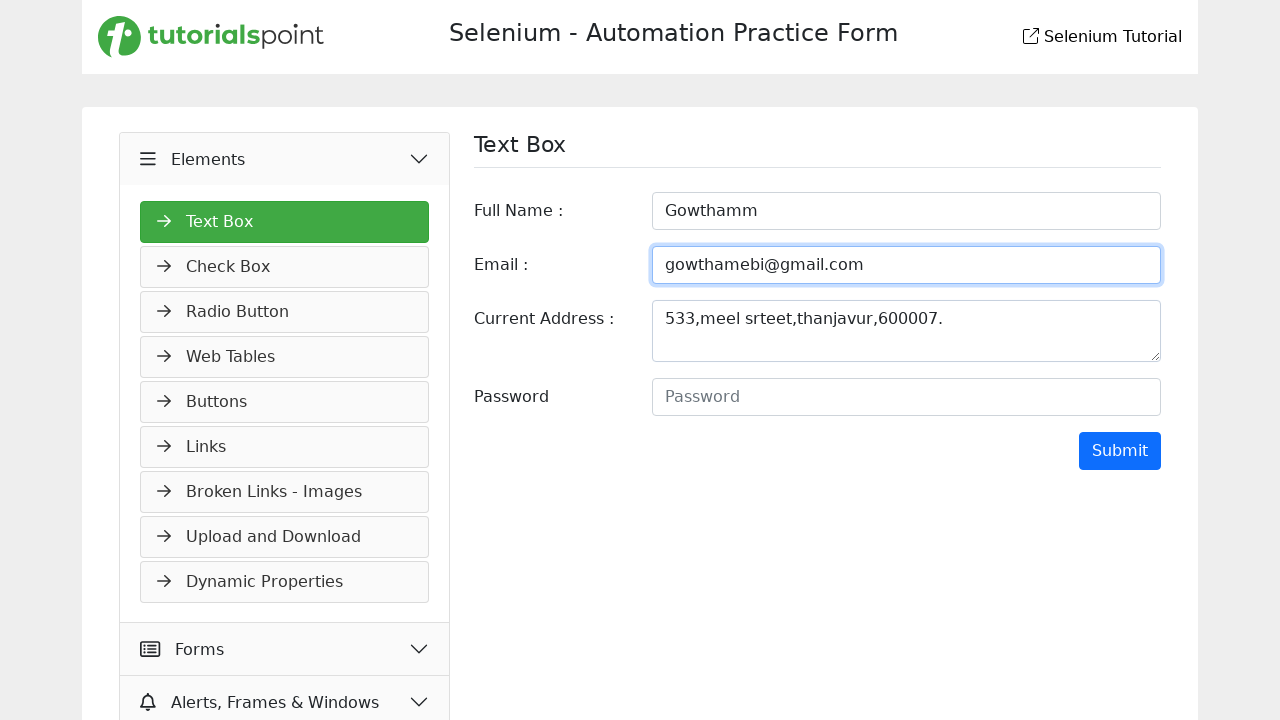

Filled password field with 'Inbaraj' on //input[@id='password']
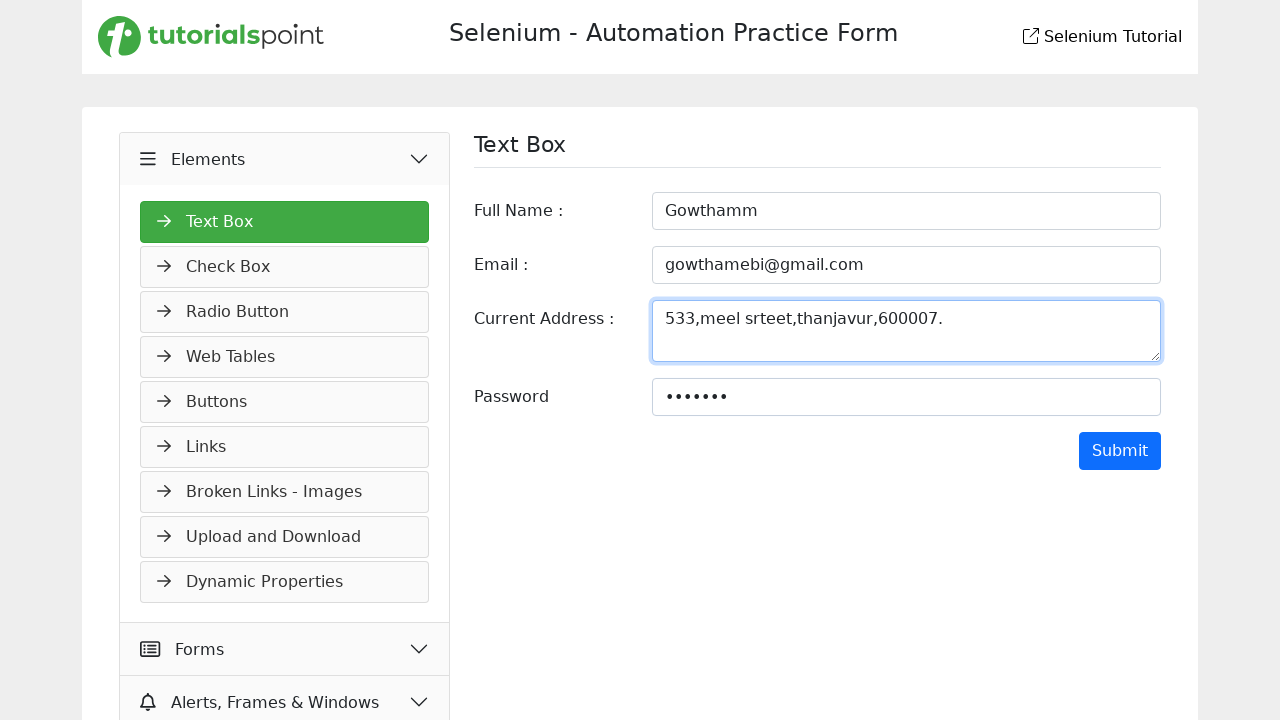

Clicked Submit button to submit the form at (1120, 451) on xpath=//input[@value='Submit']
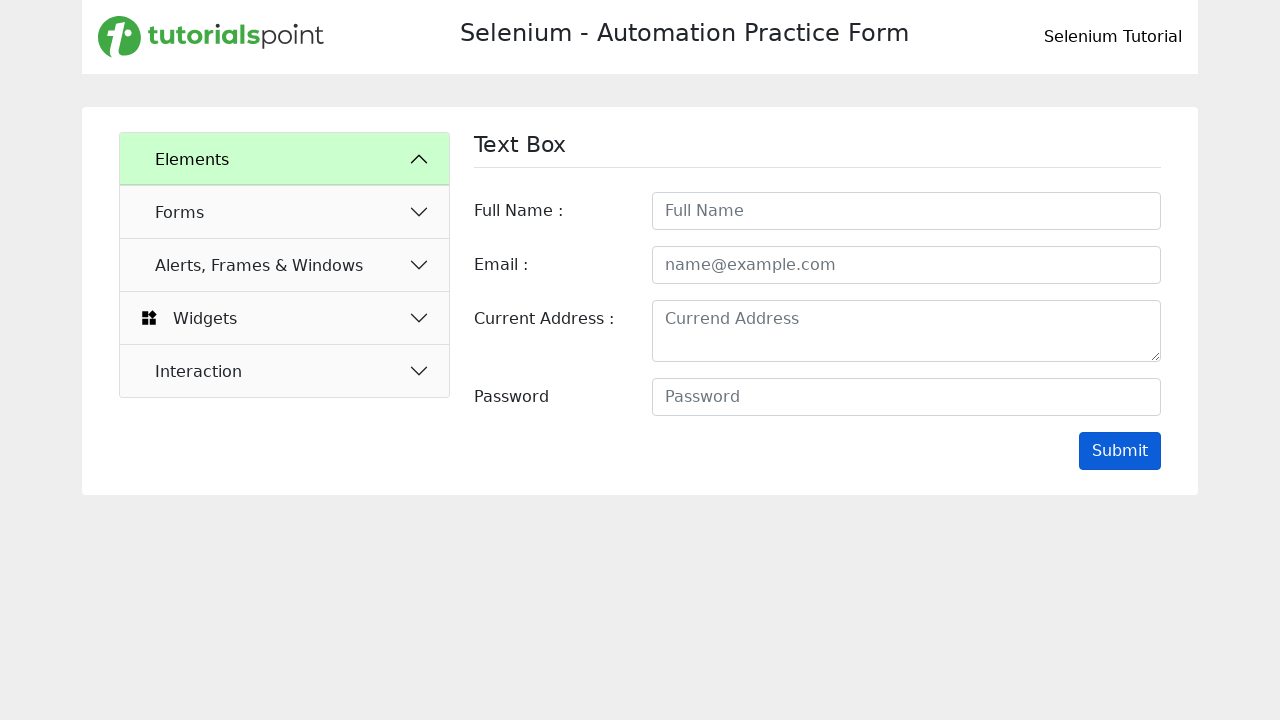

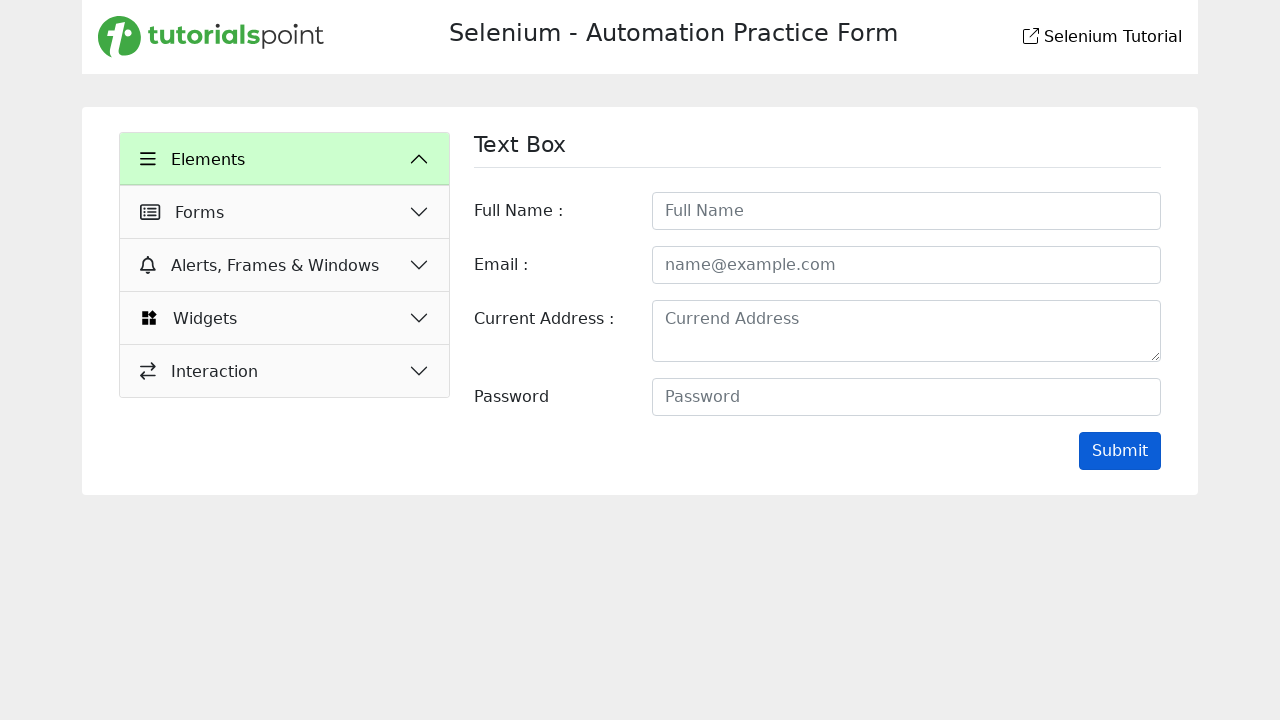